Fills a time input field with a formatted time

Starting URL: https://igorsmasc.github.io/formularios_atividade_selenium/

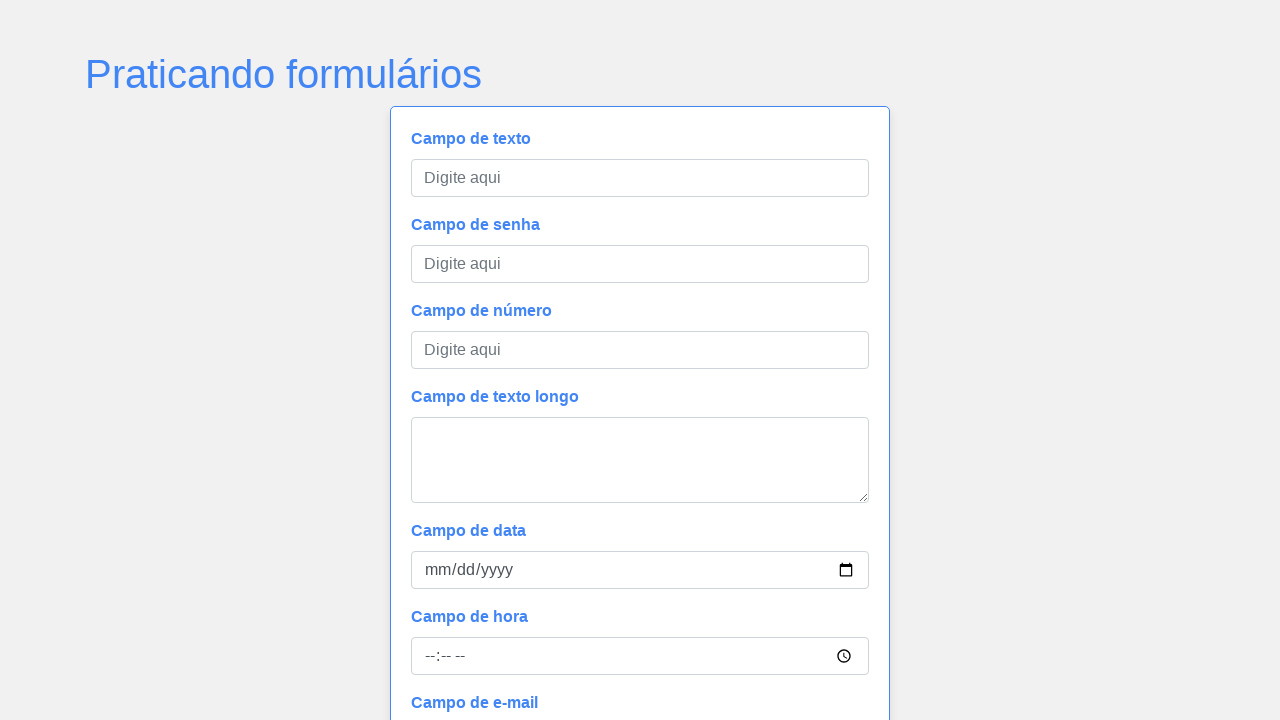

Filled time input field with formatted time '20:00' on #campoHora
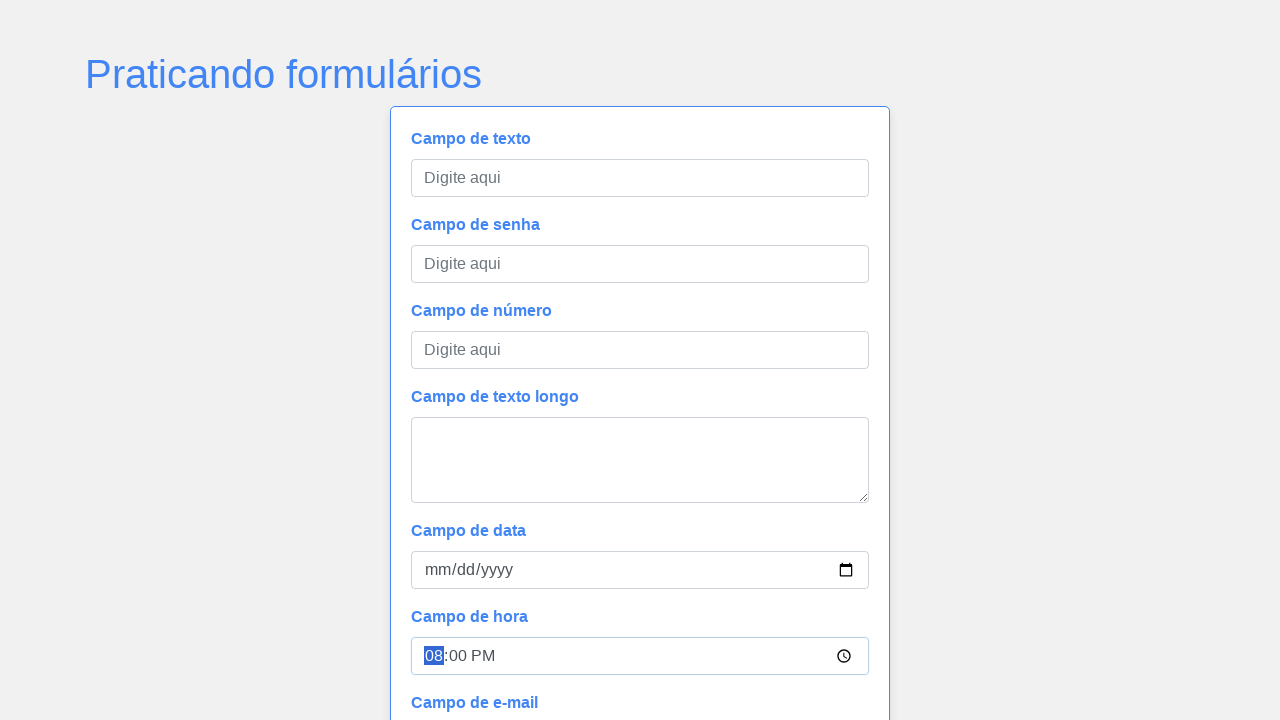

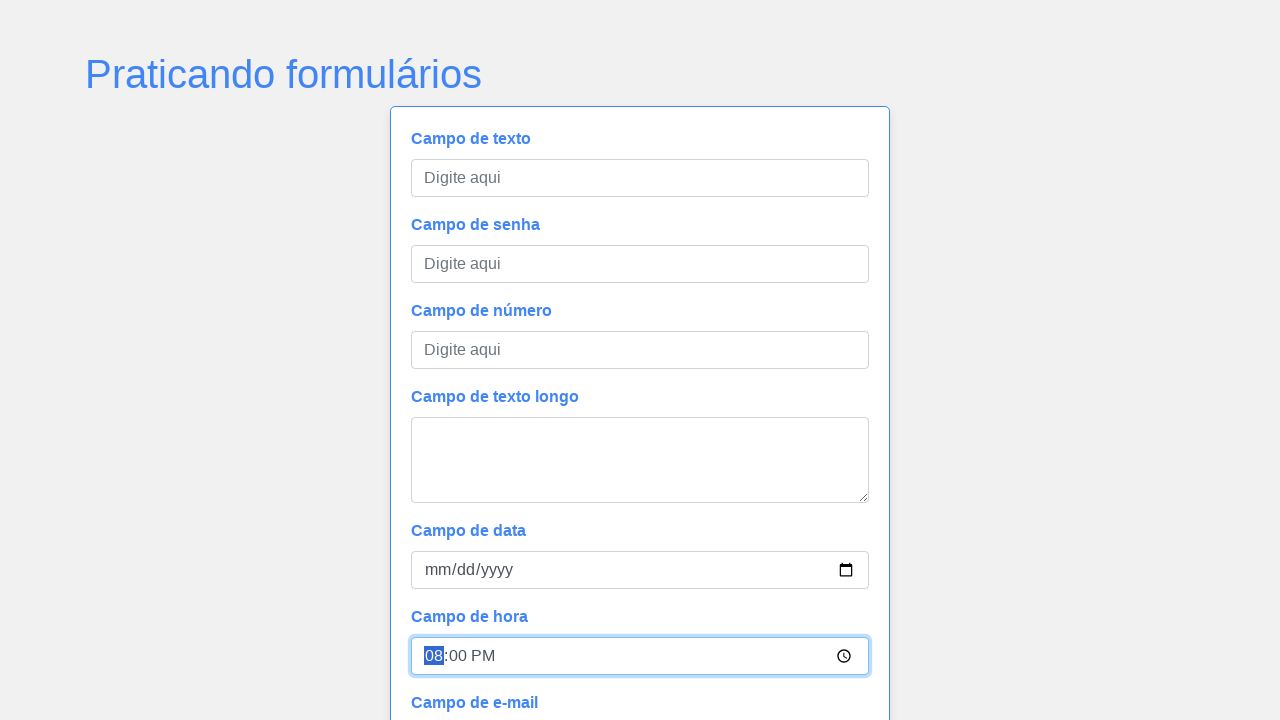